Tests JavaScript alert handling by clicking buttons that trigger different types of alerts (immediate alert, timed alert, and confirmation dialog) and accepting each one.

Starting URL: https://demoqa.com/alerts

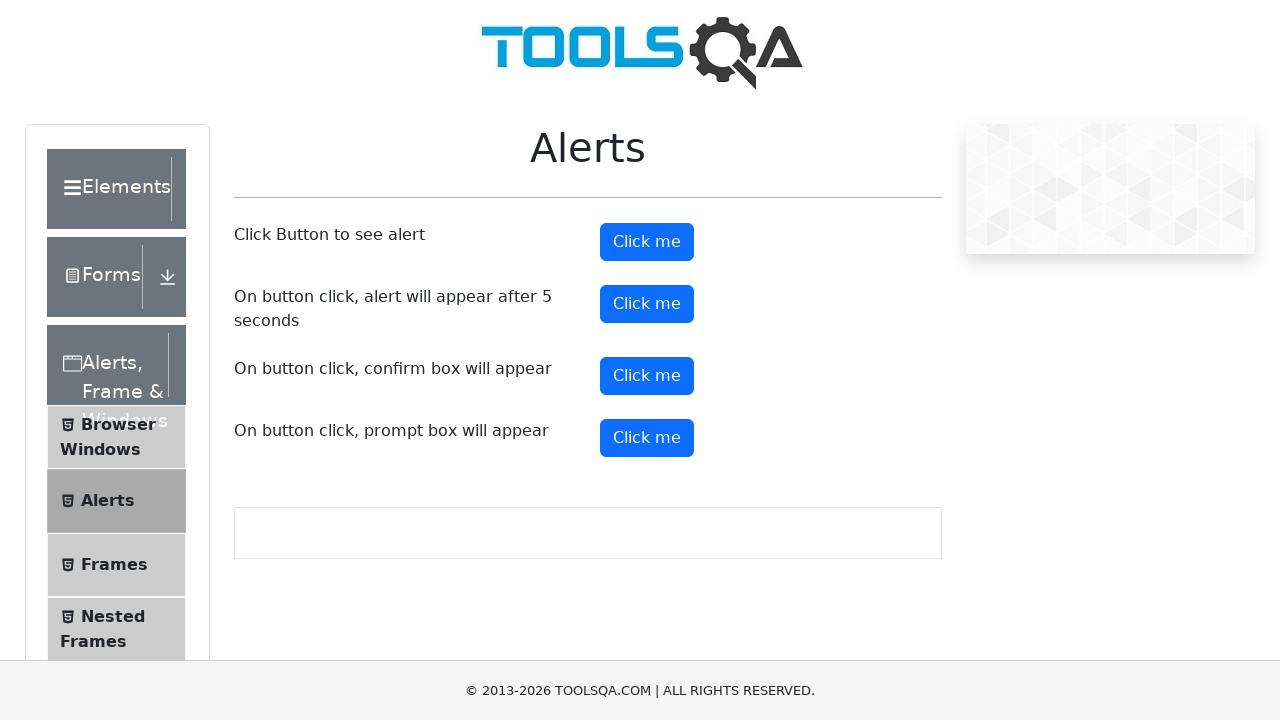

Scrolled alert button into view
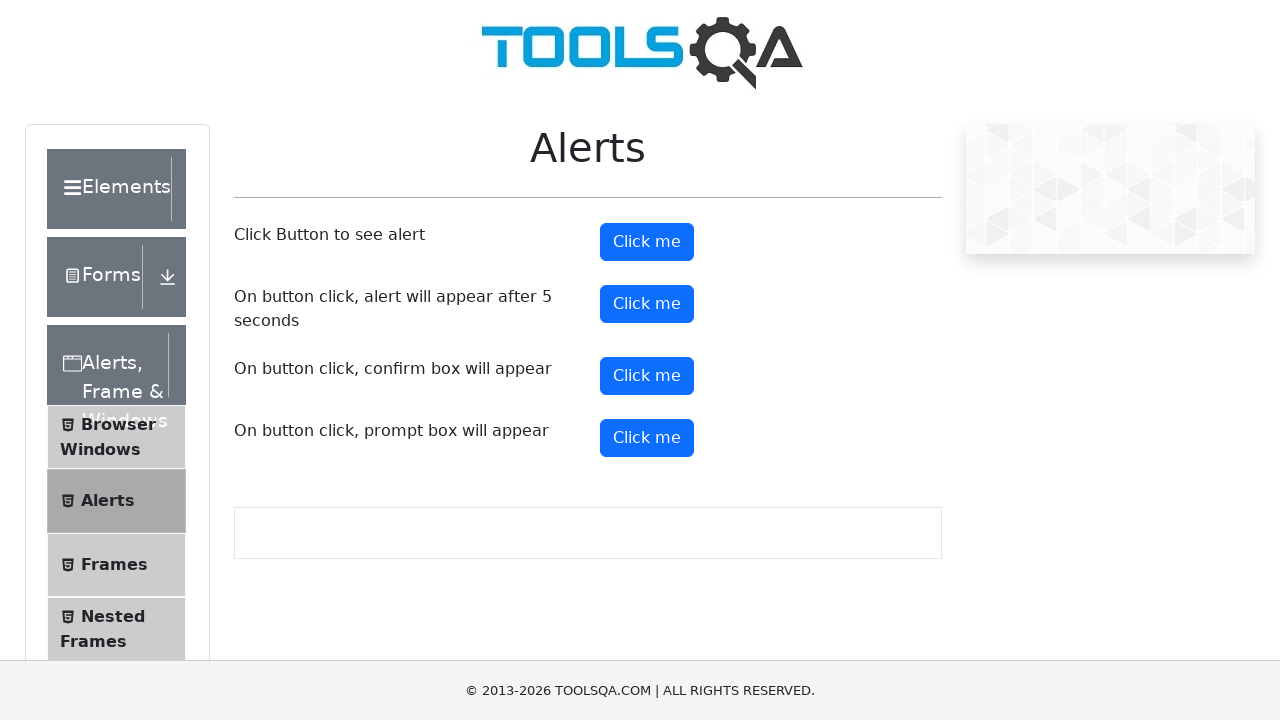

Clicked alert button to trigger immediate alert at (647, 242) on #alertButton
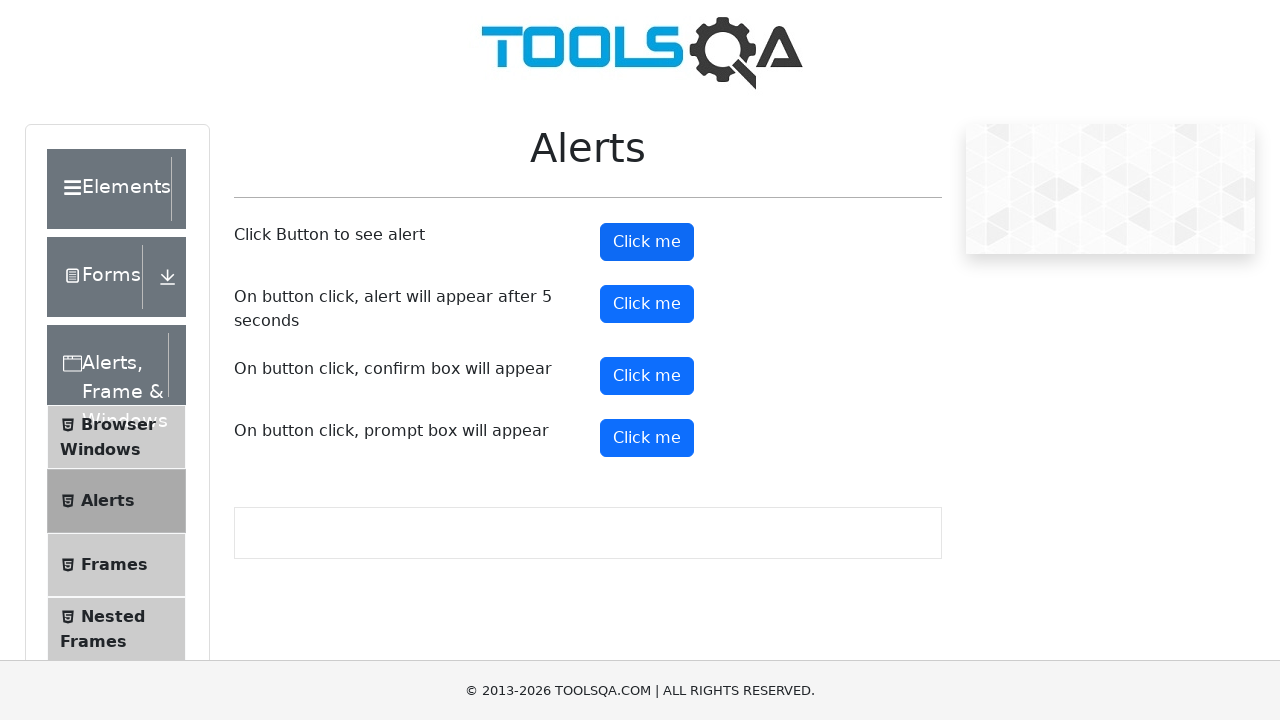

Set up dialog handler to accept alerts
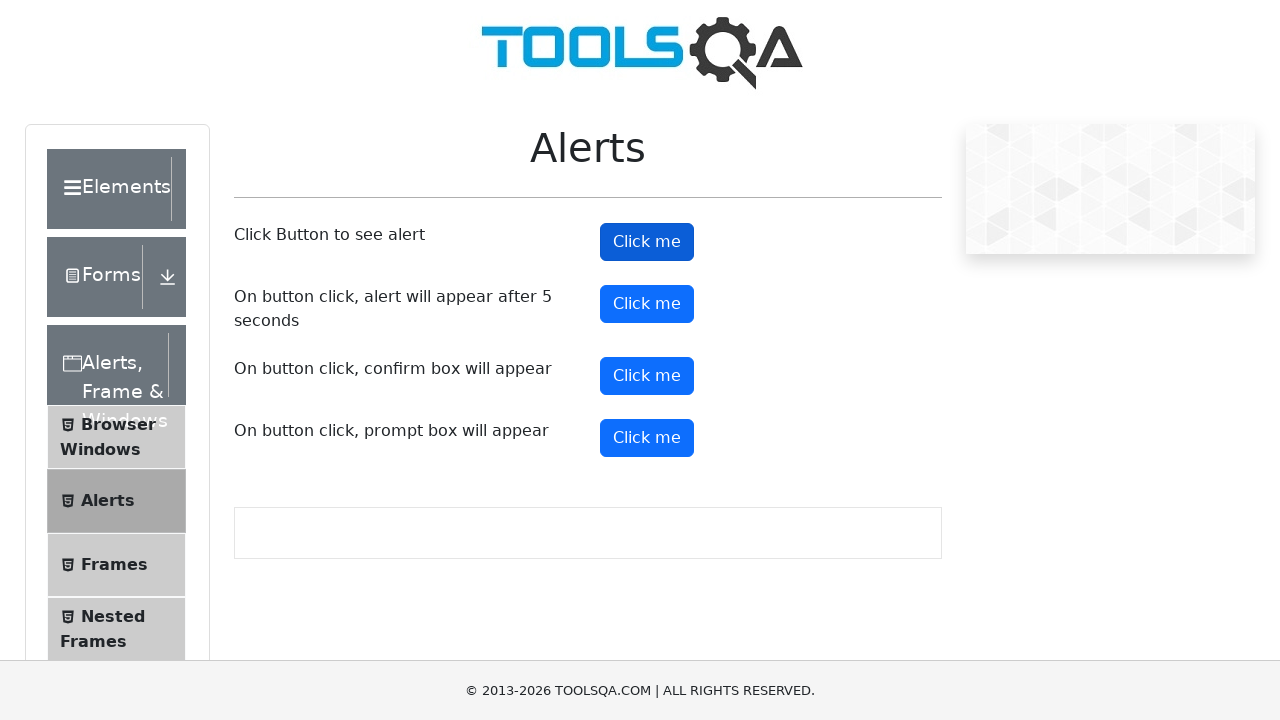

Waited for immediate alert to appear and be handled
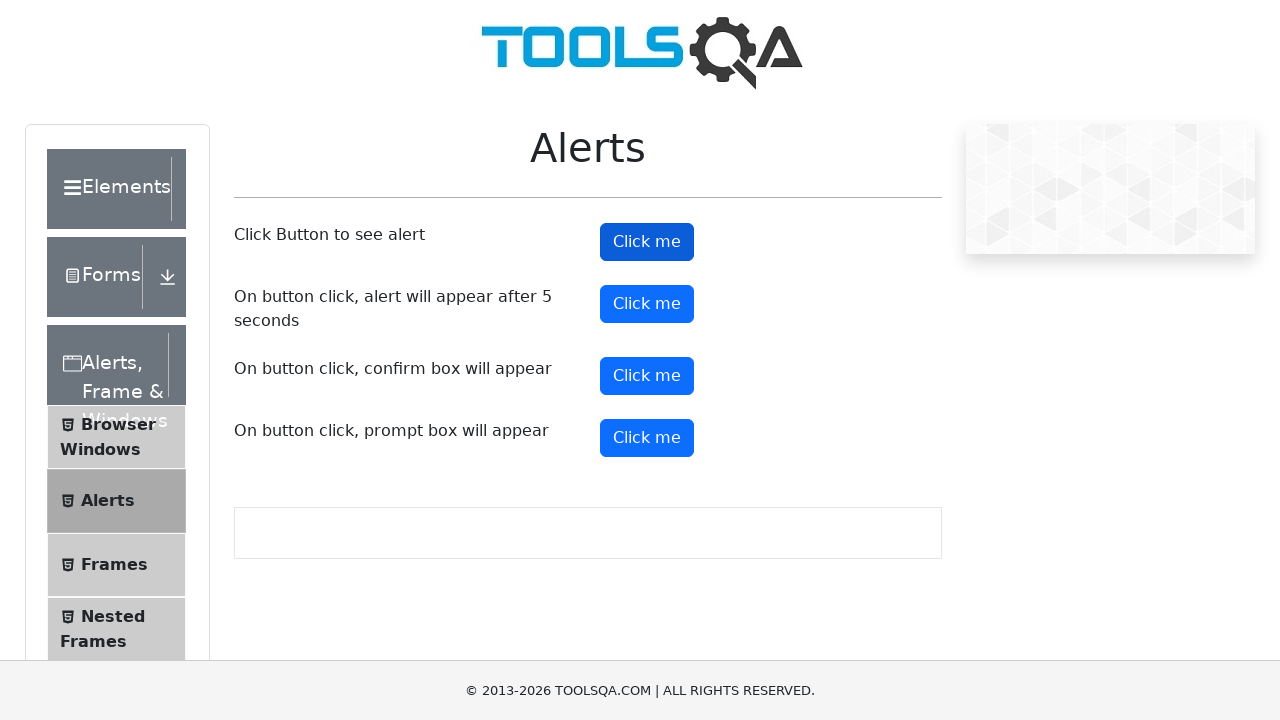

Registered dialog handler function for subsequent alerts
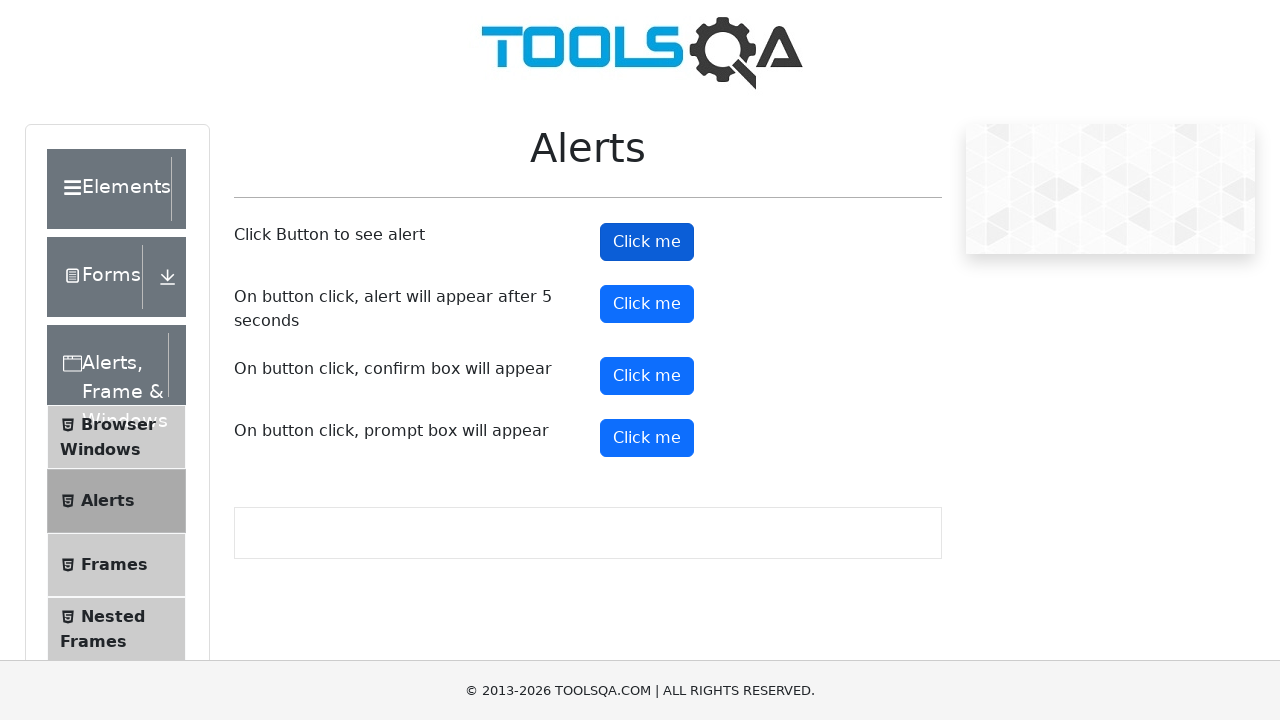

Scrolled timed alert button into view
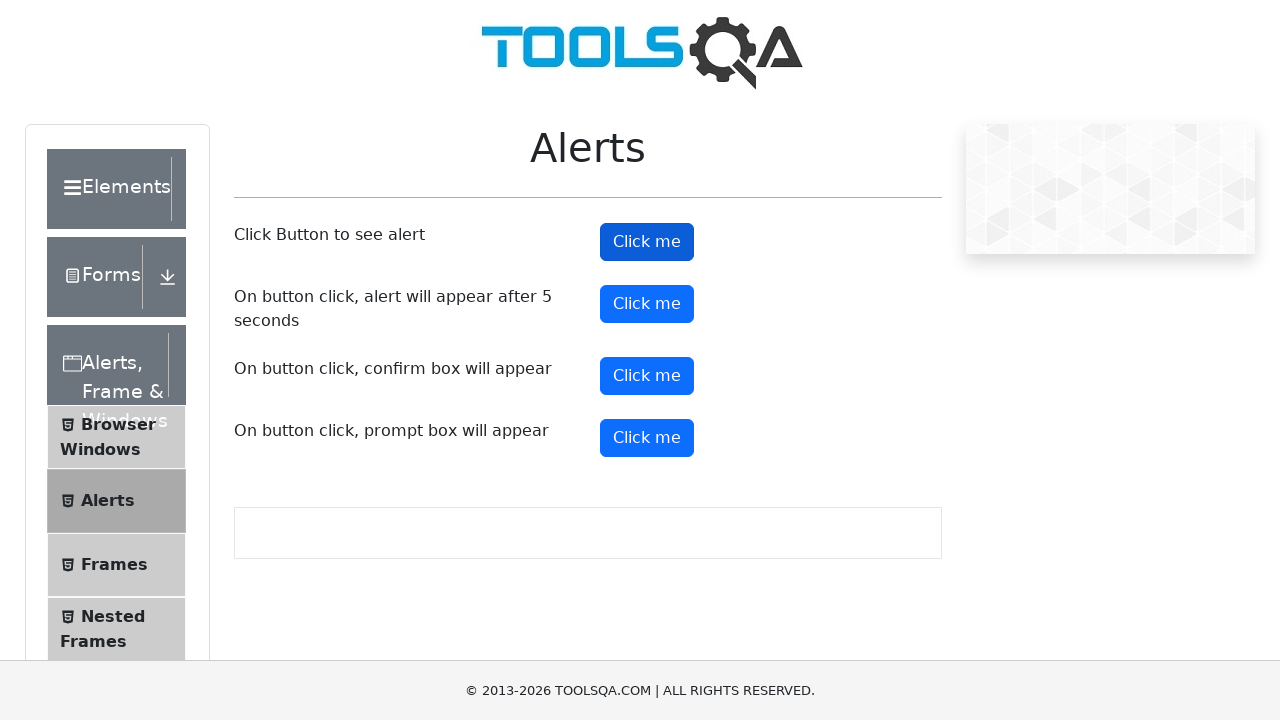

Clicked timed alert button at (647, 304) on #timerAlertButton
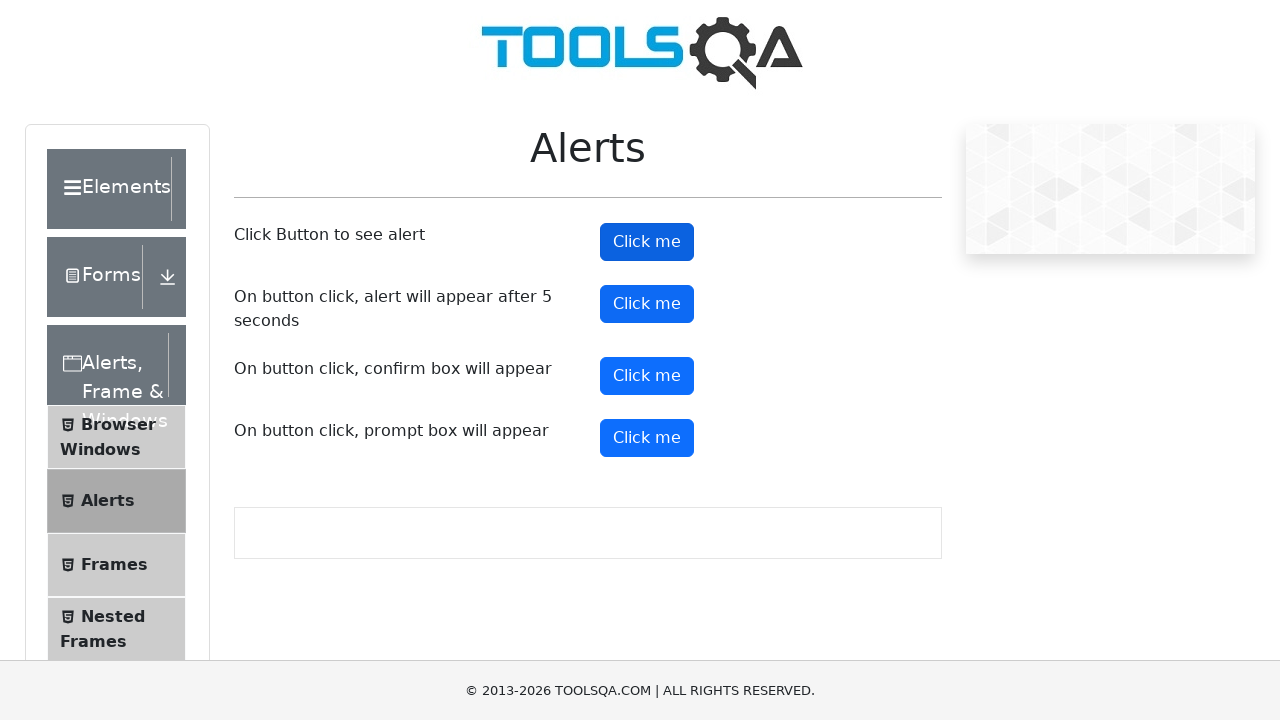

Waited 6 seconds for timed alert to appear and be accepted
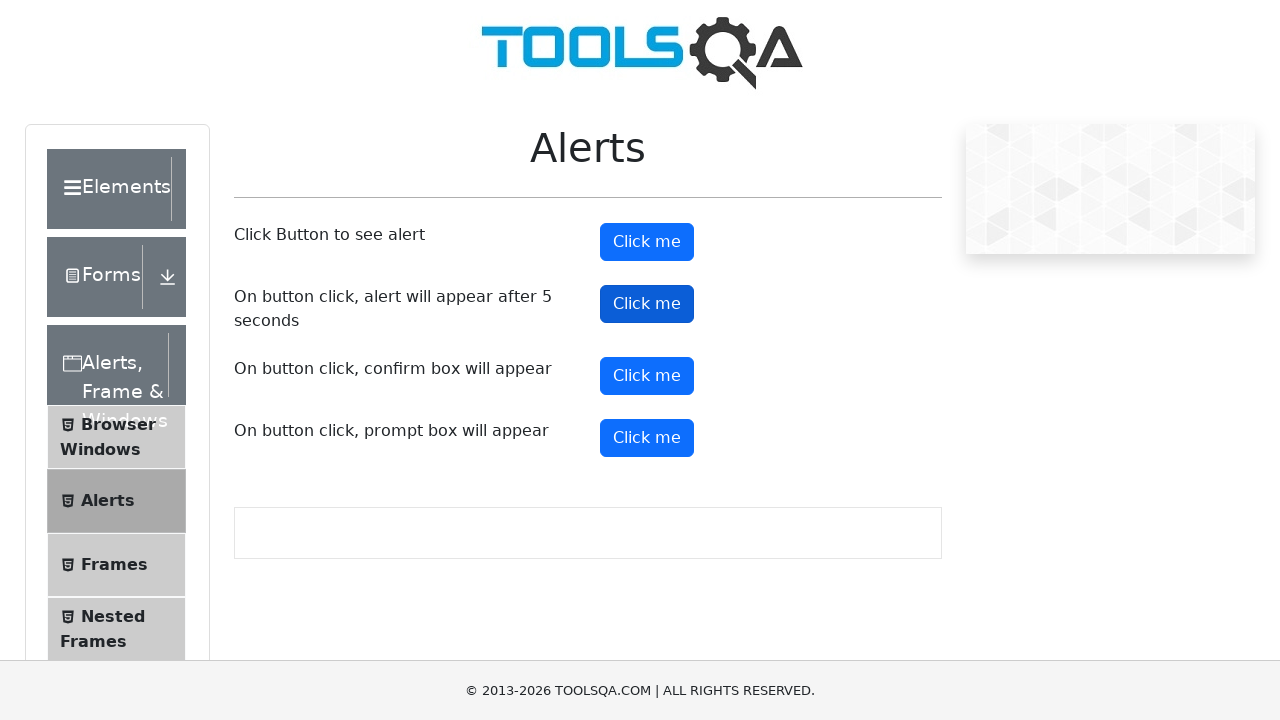

Scrolled confirmation button into view
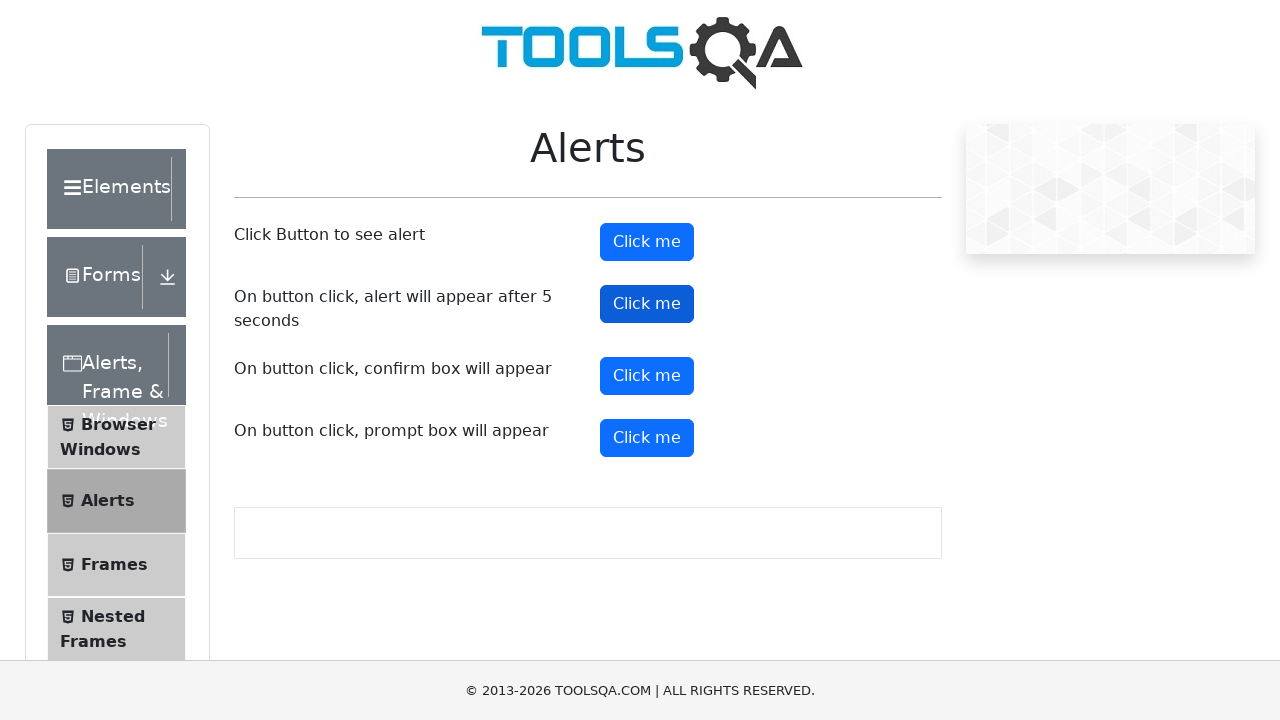

Clicked confirmation button to trigger confirmation dialog at (647, 376) on #confirmButton
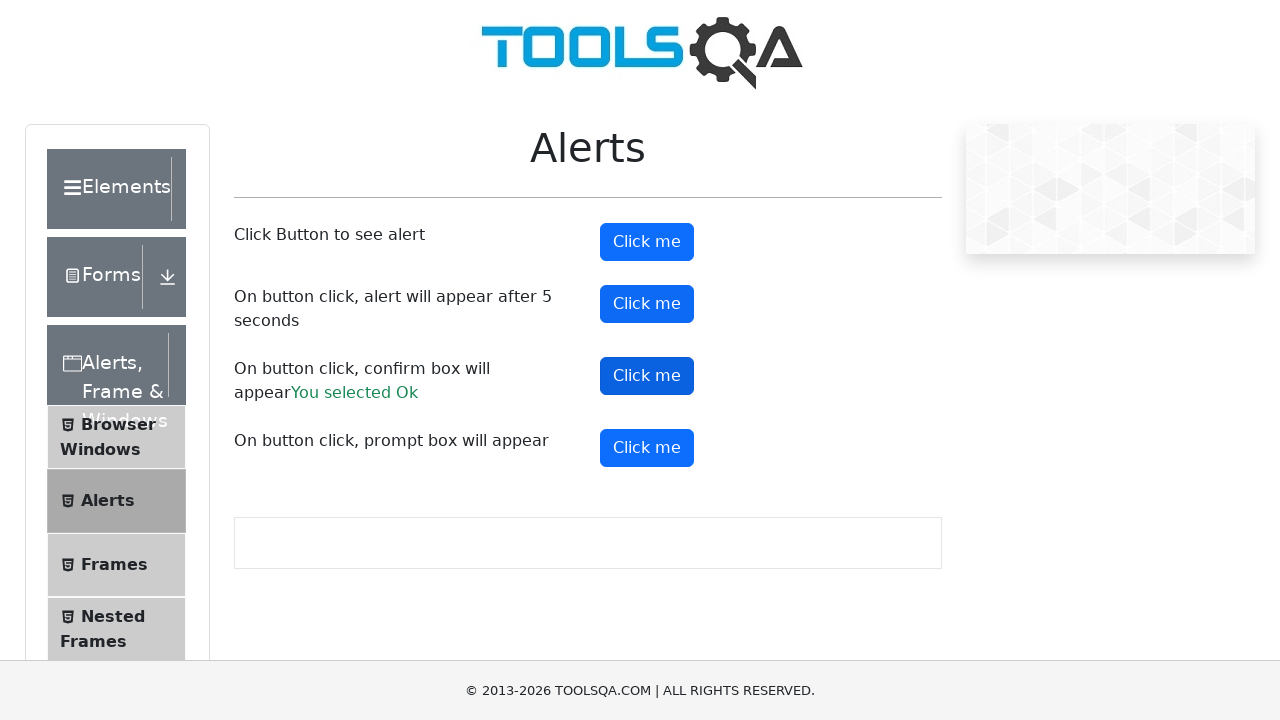

Waited for confirmation to be processed
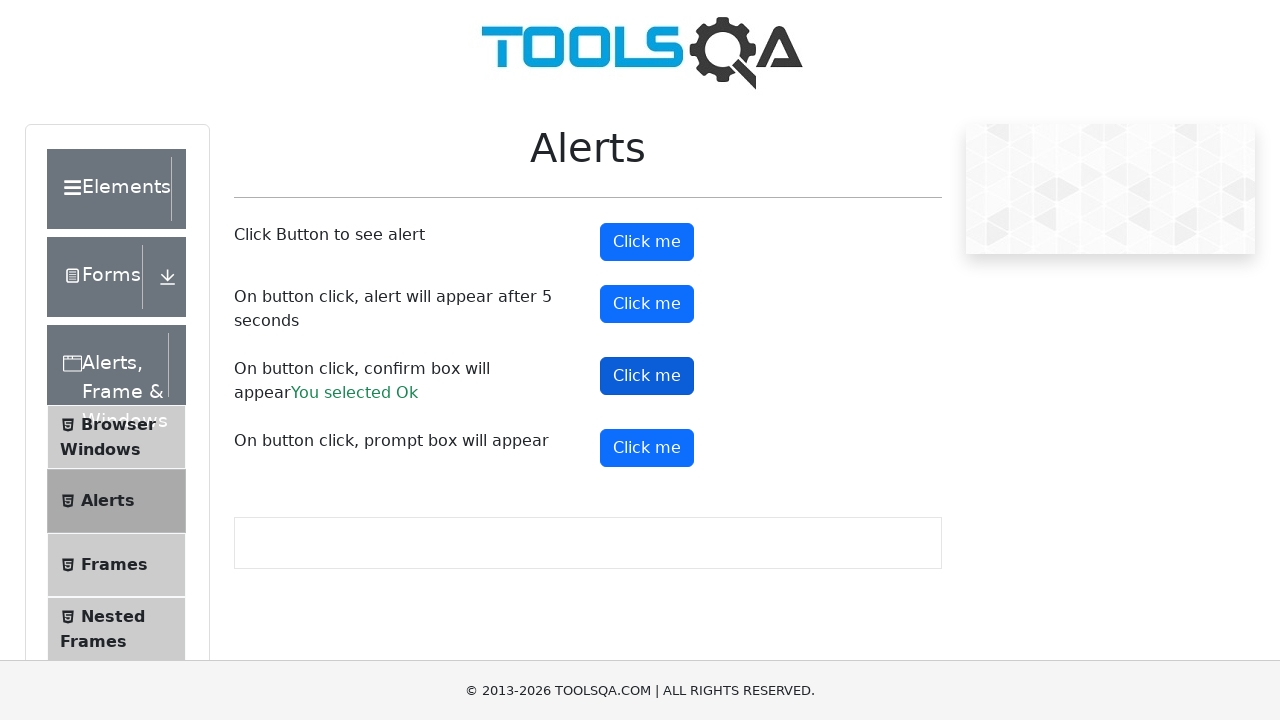

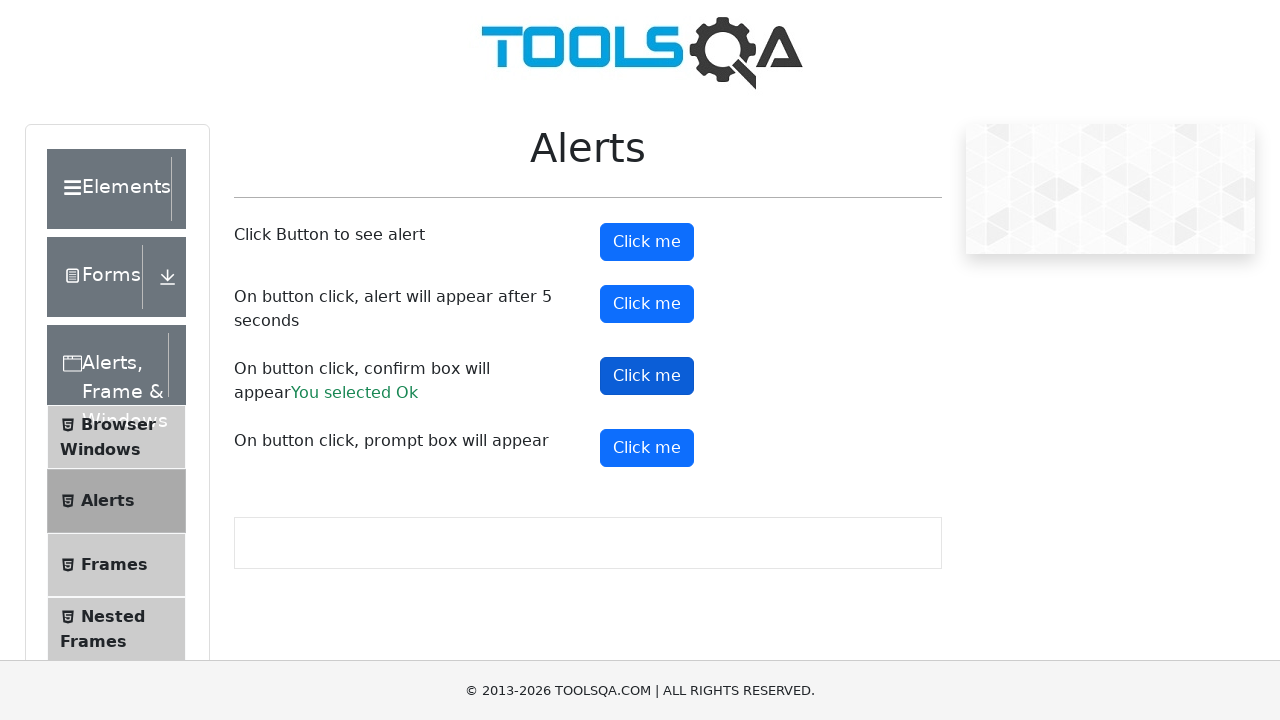